Tests clicking a link on a blog page using partial link text matching "Open"

Starting URL: http://omayo.blogspot.com/

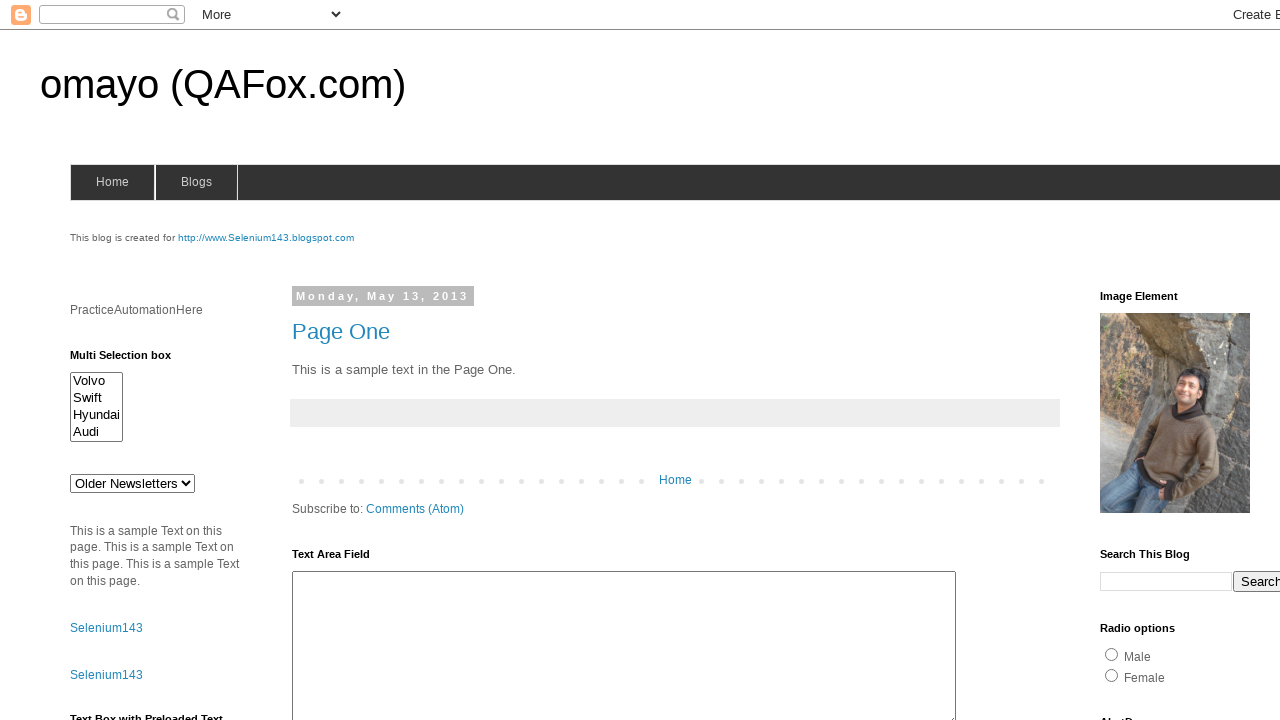

Clicked link containing 'Open' text on blog page at (132, 360) on a:text('Open')
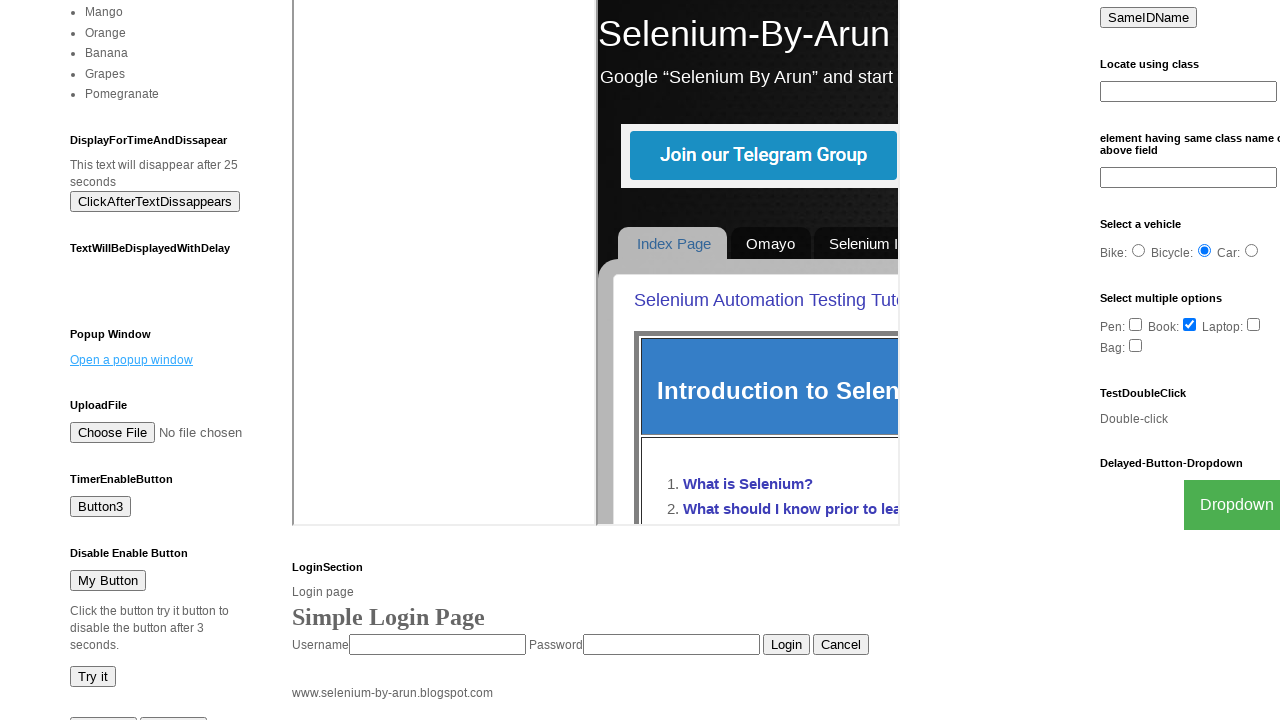

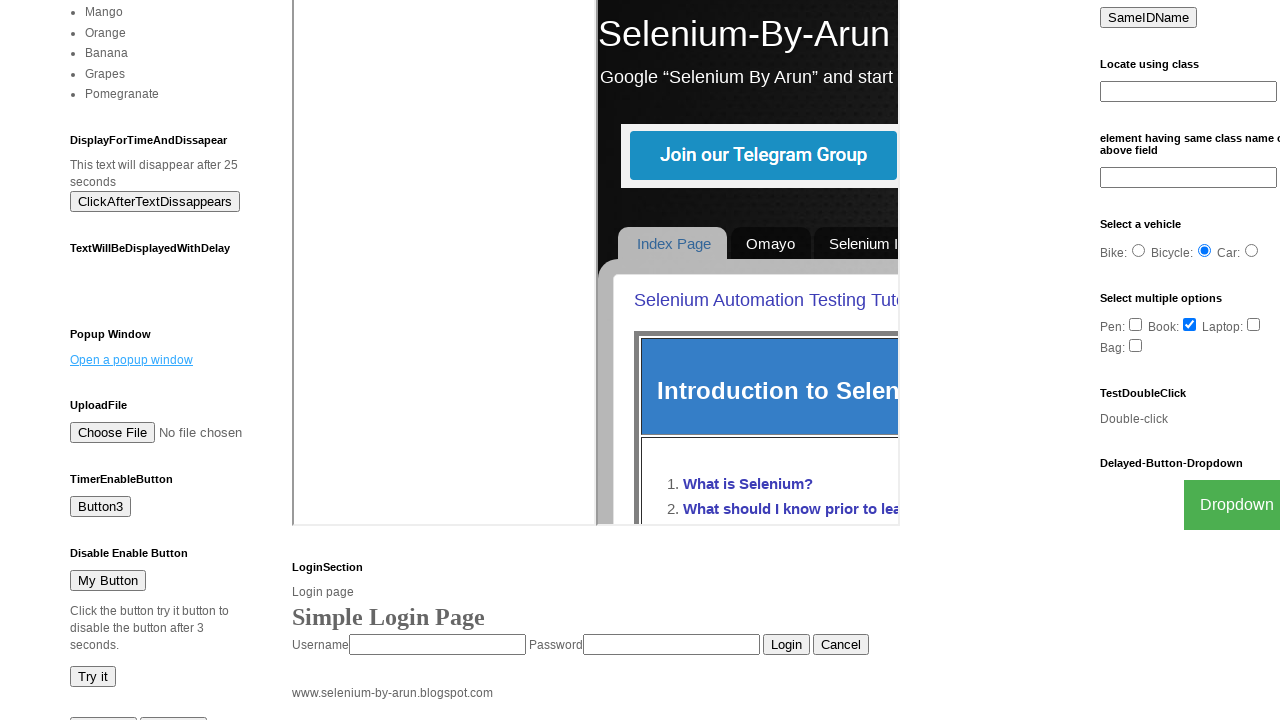